Tests clicking Button 1 and verifies the expected result text is displayed

Starting URL: http://practice.cydeo.com/multiple_buttons

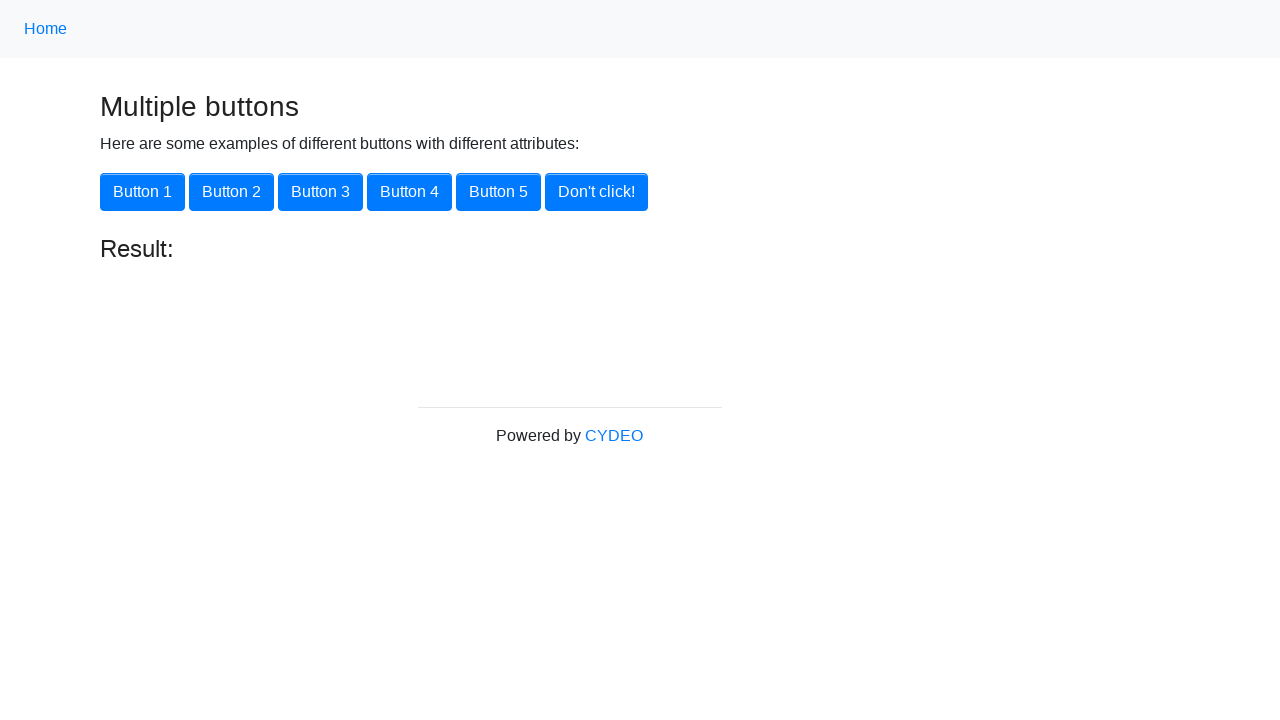

Clicked Button 1 at (142, 192) on xpath=//button[@onclick='button1()']
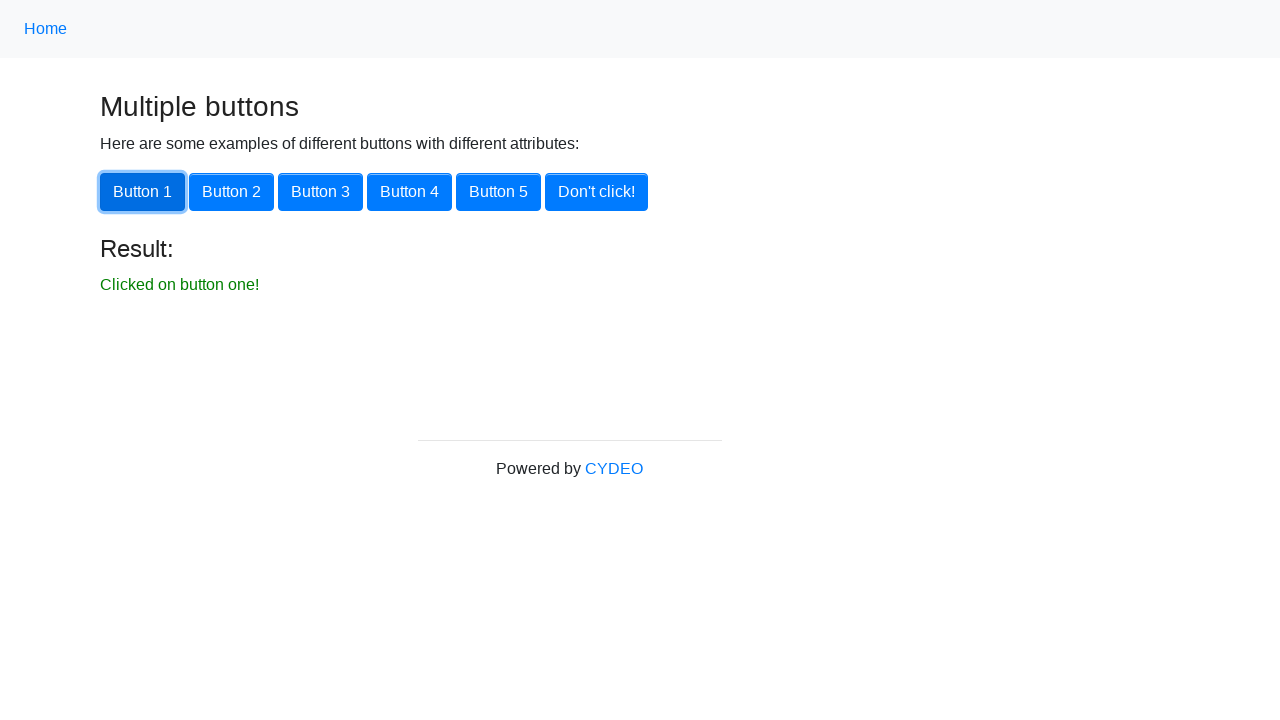

Result text element appeared
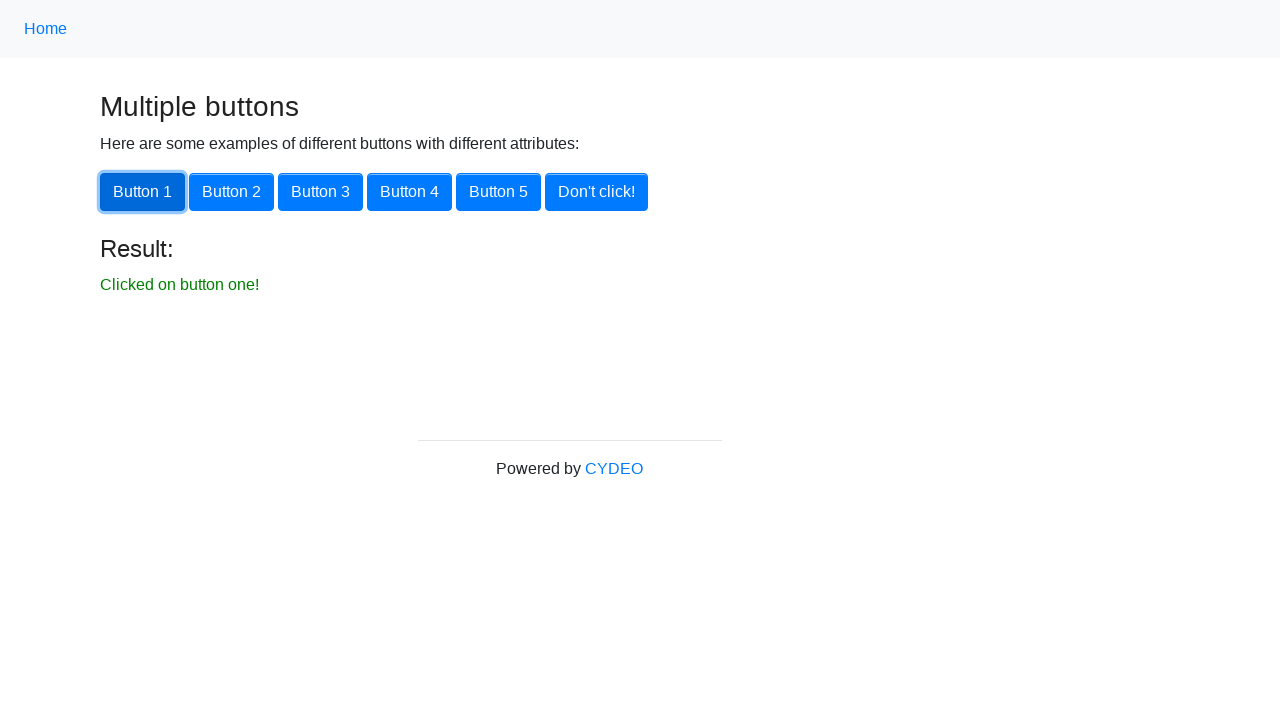

Retrieved result text content
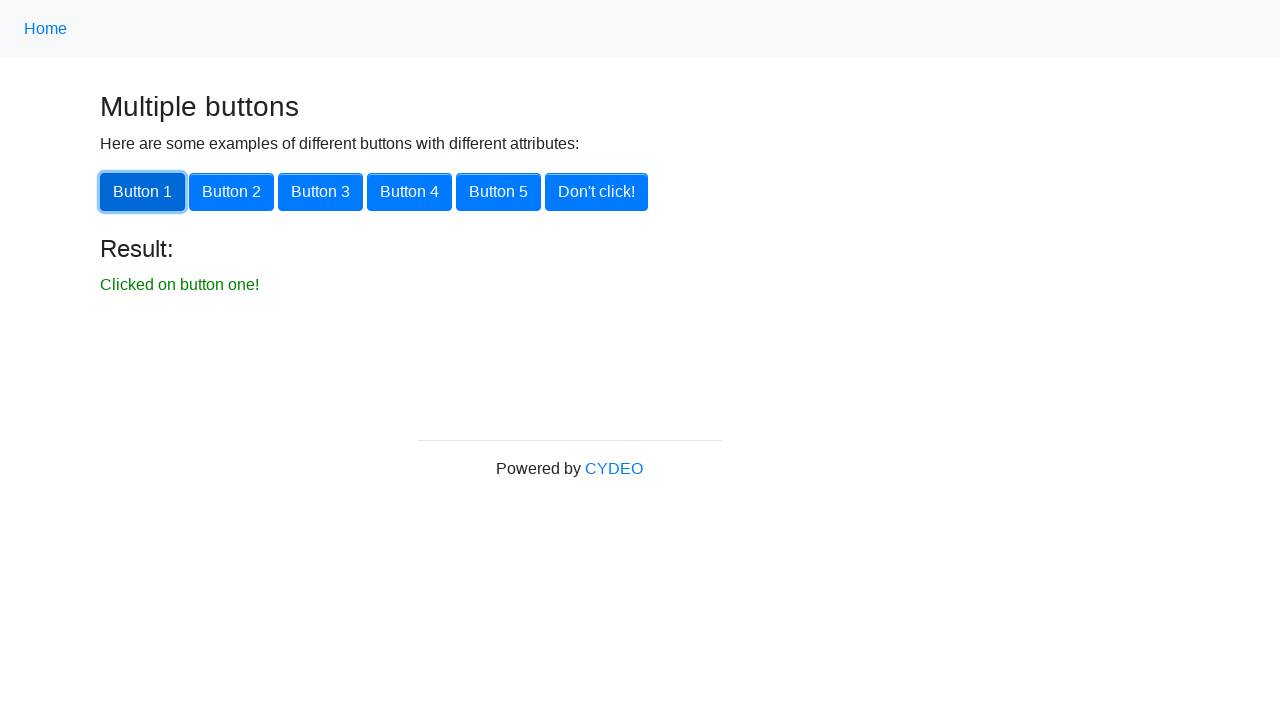

Verified result text matches 'Clicked on button one!'
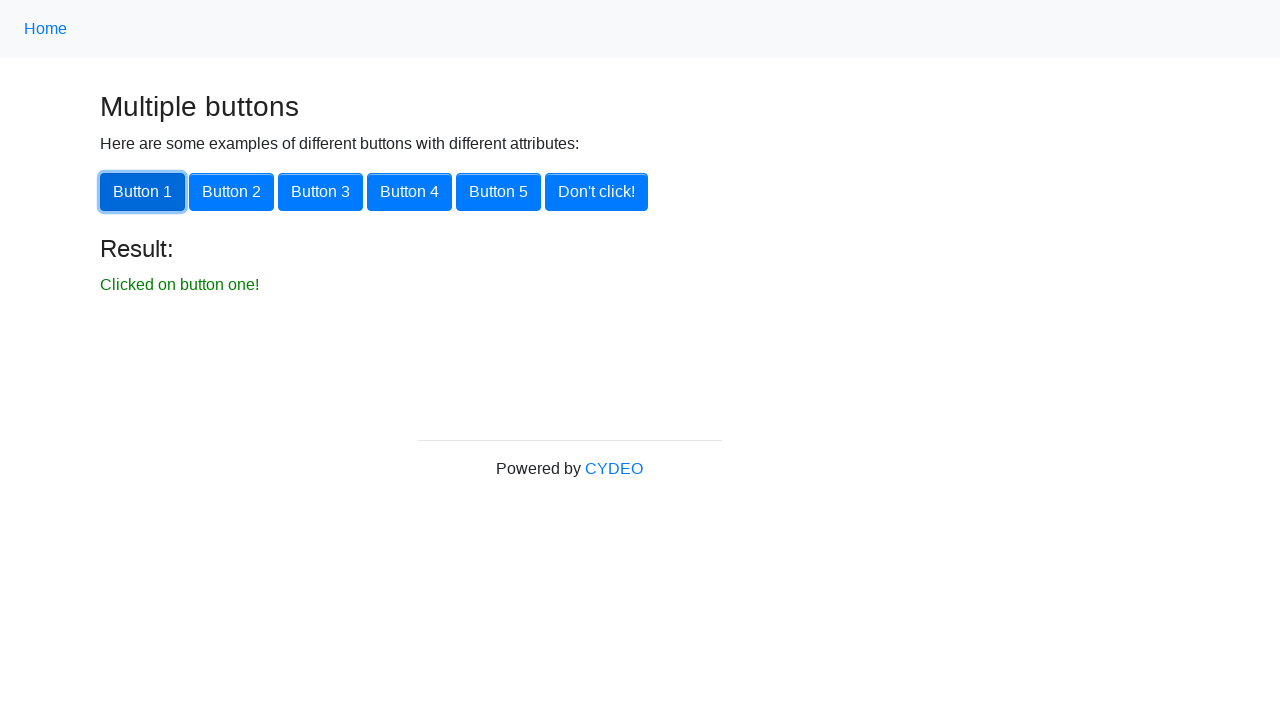

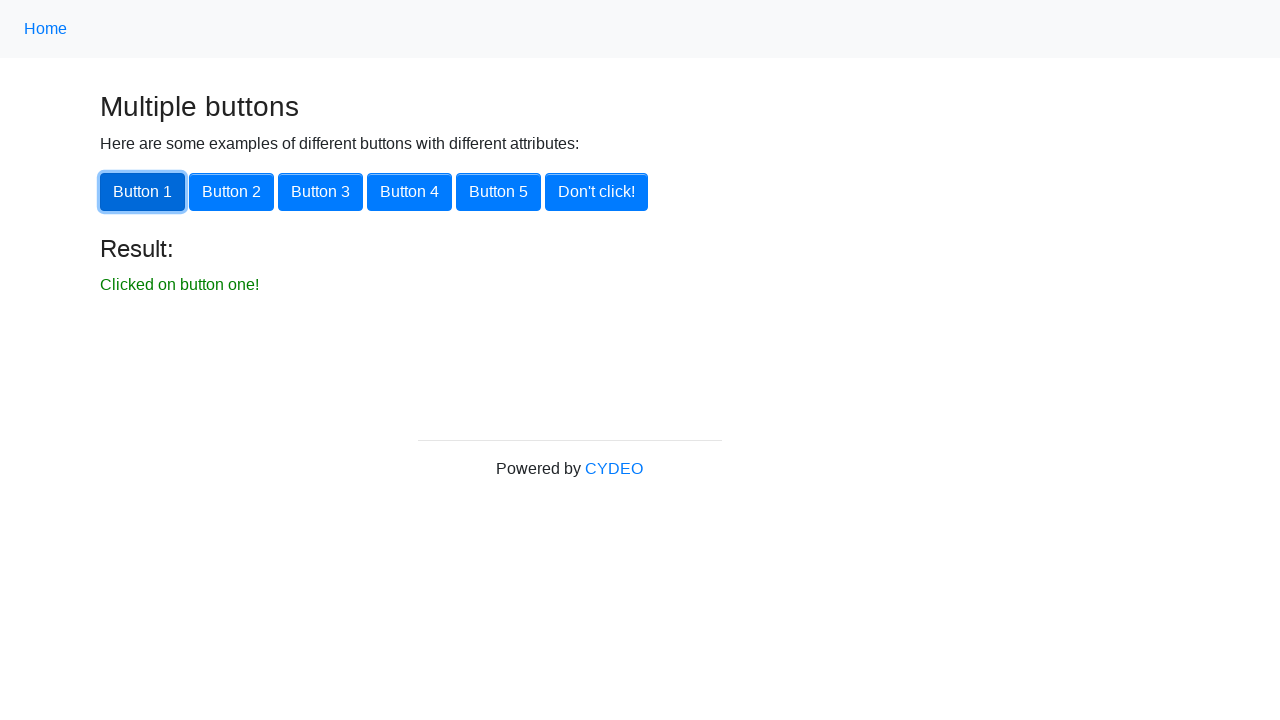